Tests the delete functionality of the CRUD example by selecting and deleting an existing entry, then verifying with filter

Starting URL: https://vuejs.org/examples/#crud

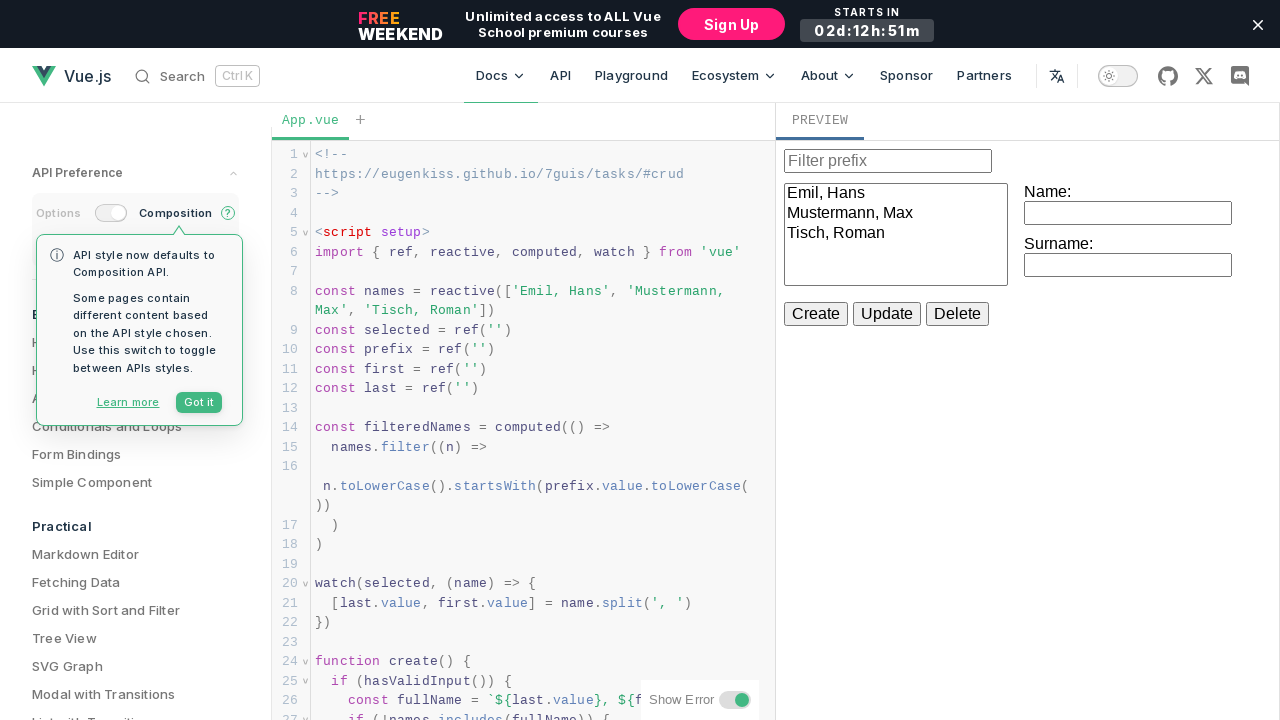

Waited for iframe to be available
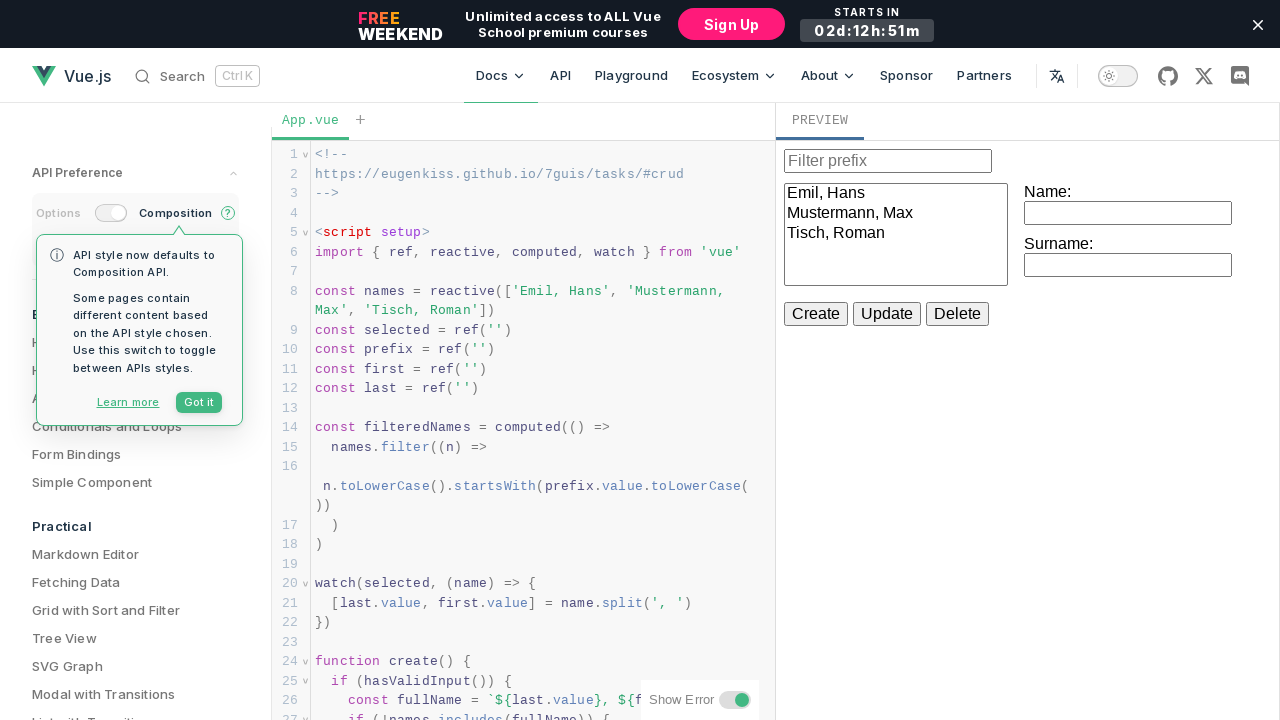

Switched to iframe content frame
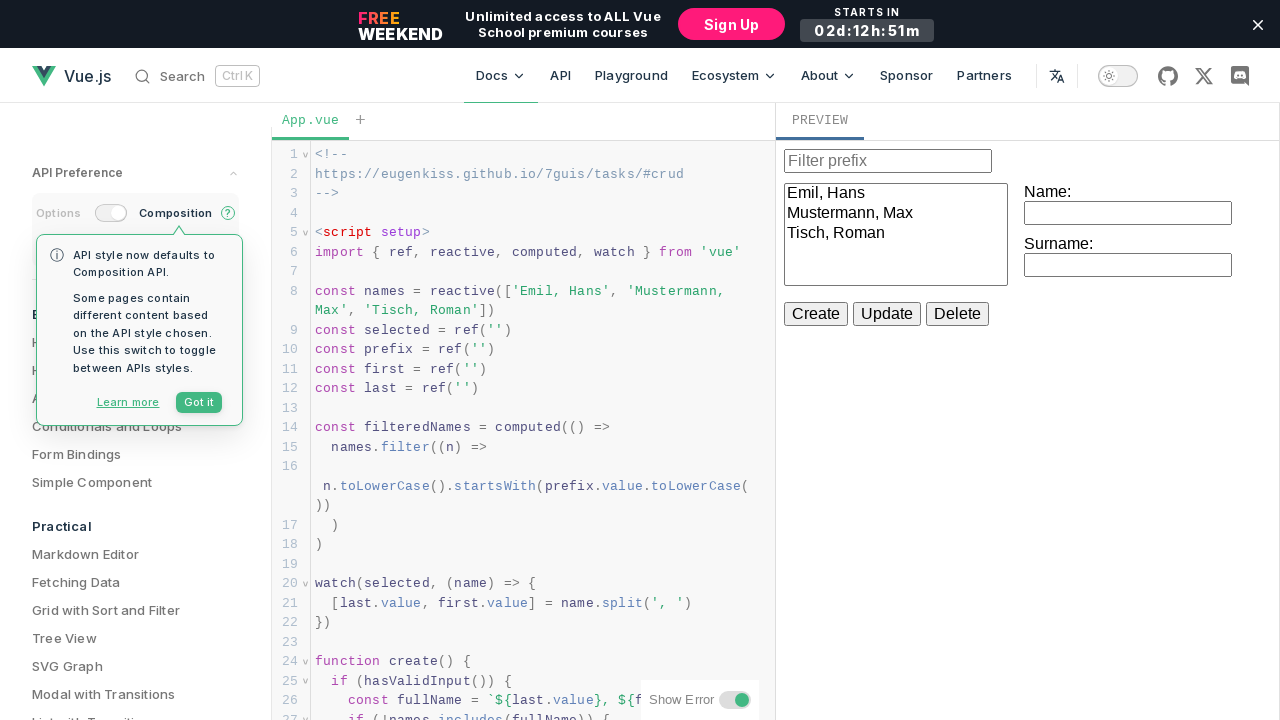

Waited for filter input field to be available
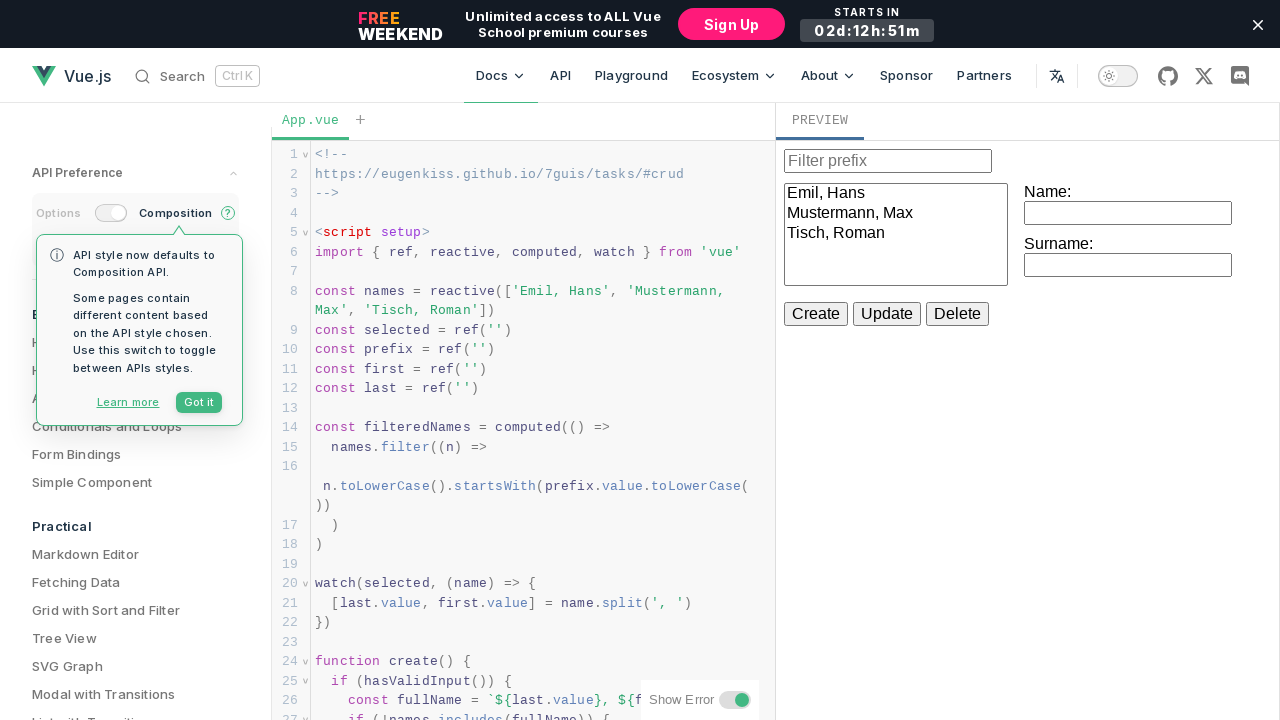

Located the select dropdown element
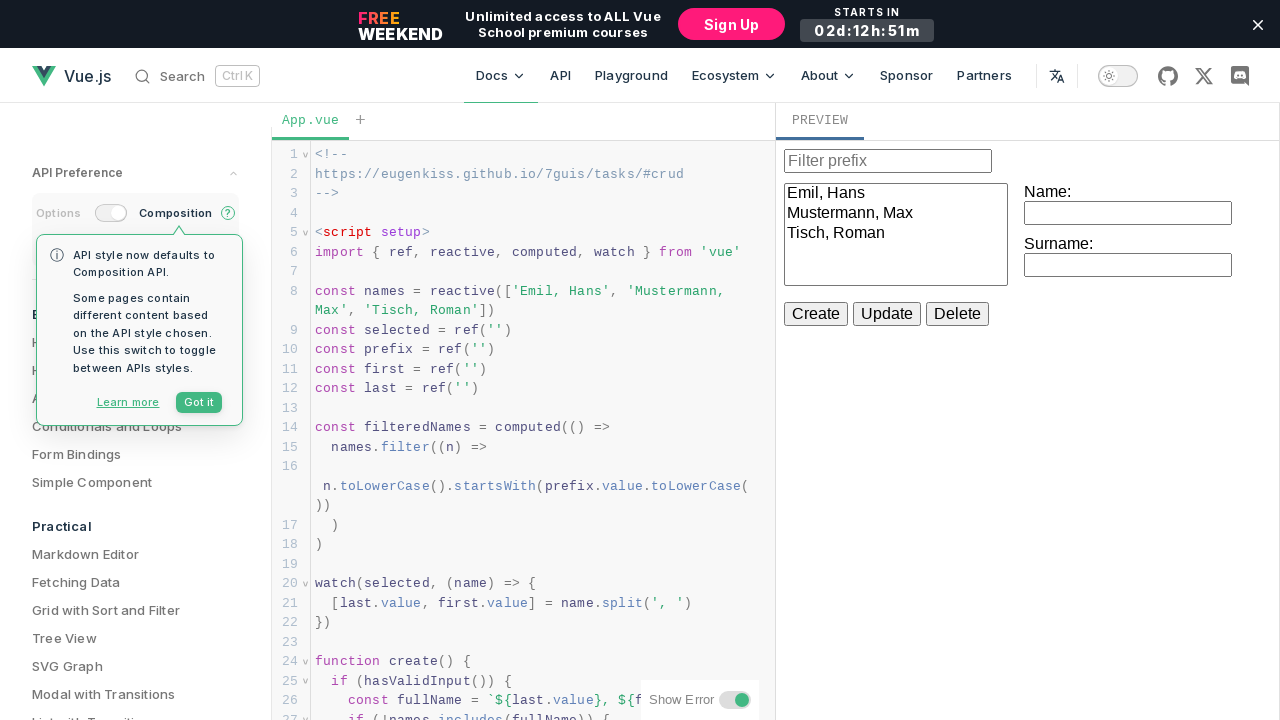

Selected second option (index 1) from dropdown on select
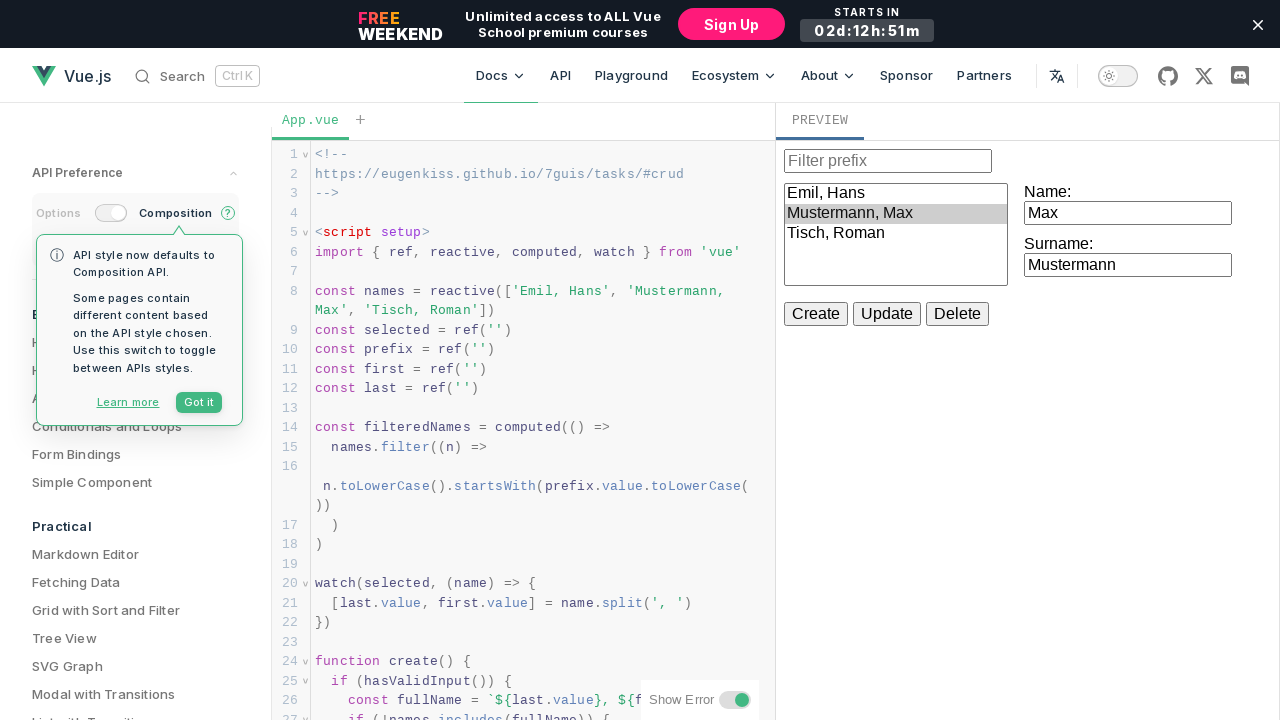

Located delete button
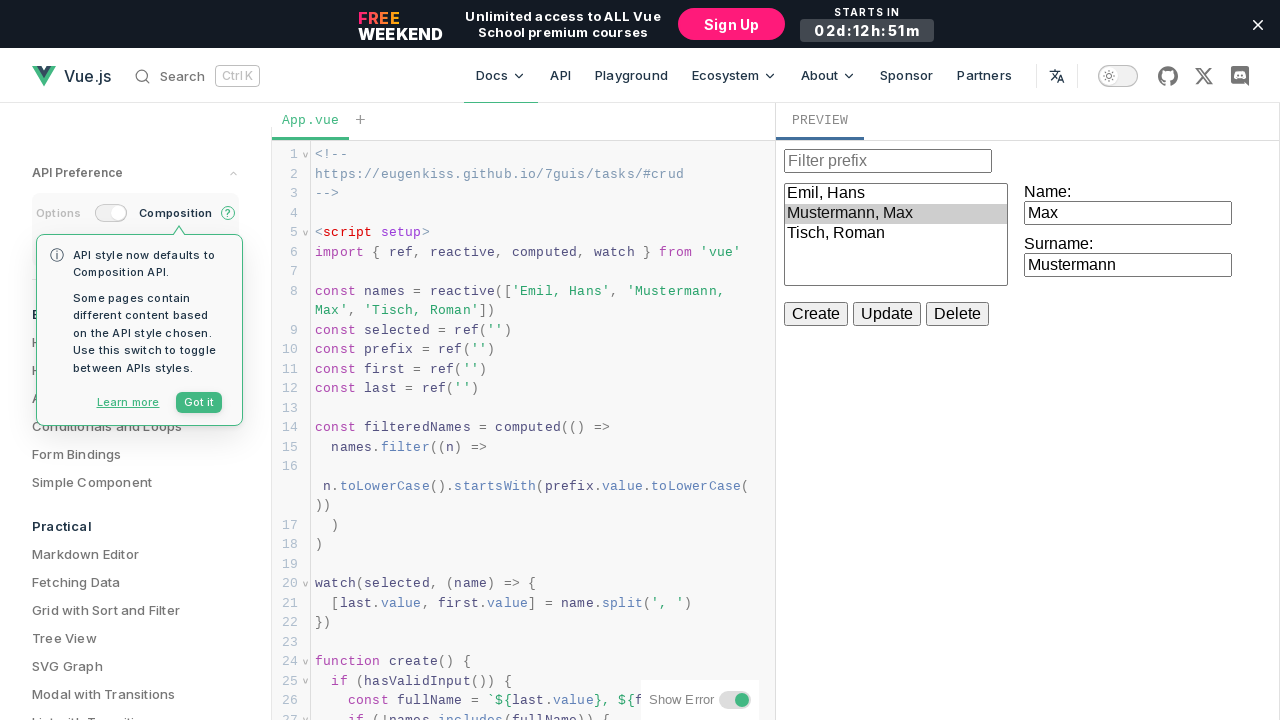

Clicked delete button to remove selected entry at (957, 314) on xpath=//button[3]
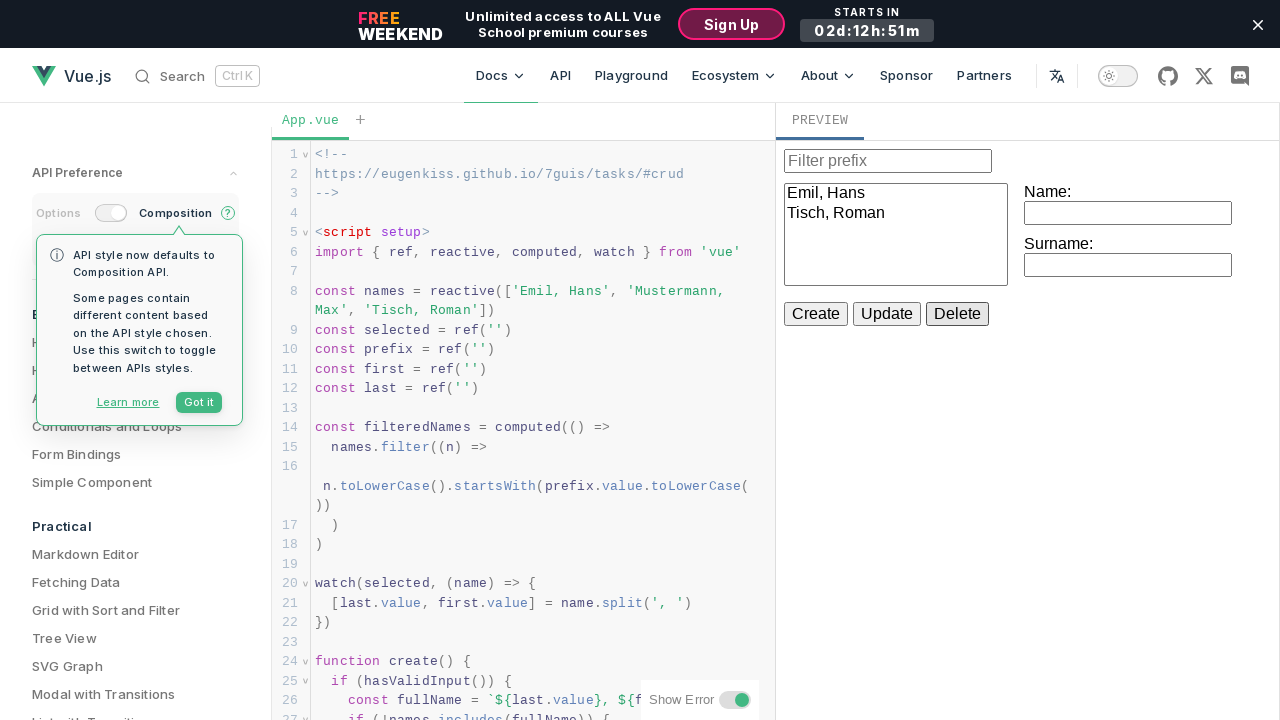

Located filter input field
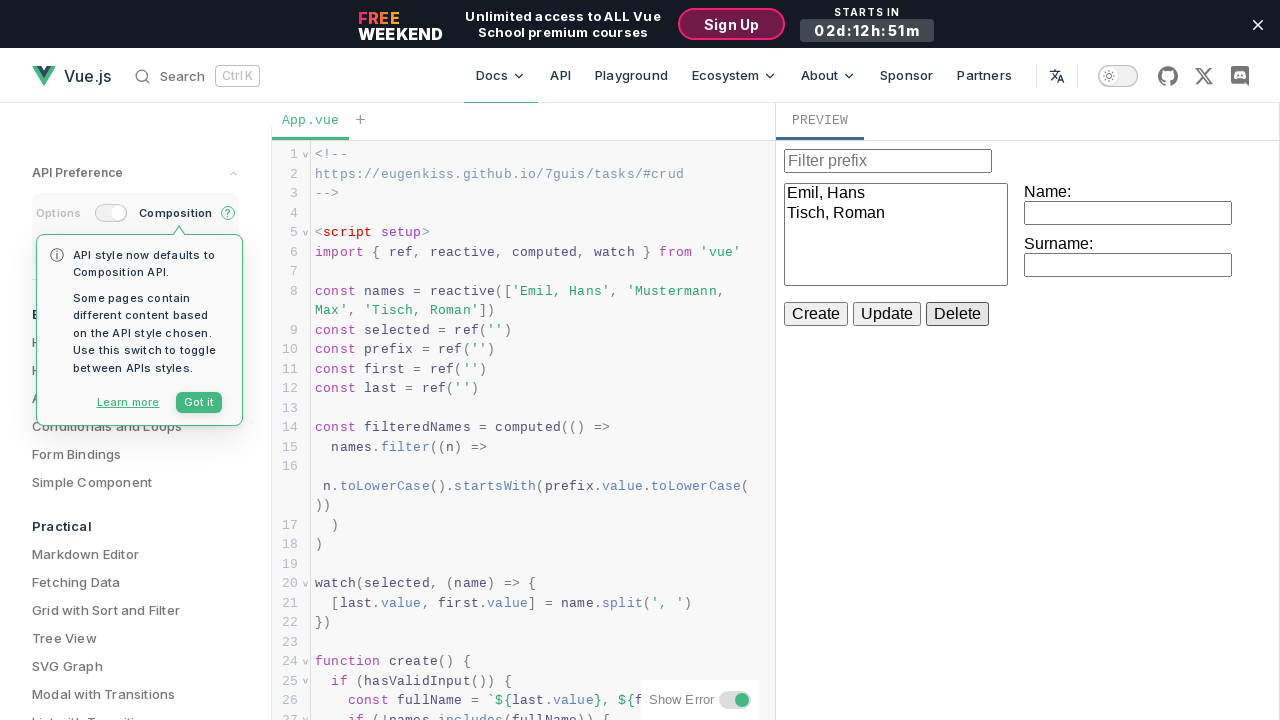

Clicked on filter input field at (888, 161) on xpath=//input[@placeholder="Filter prefix"]
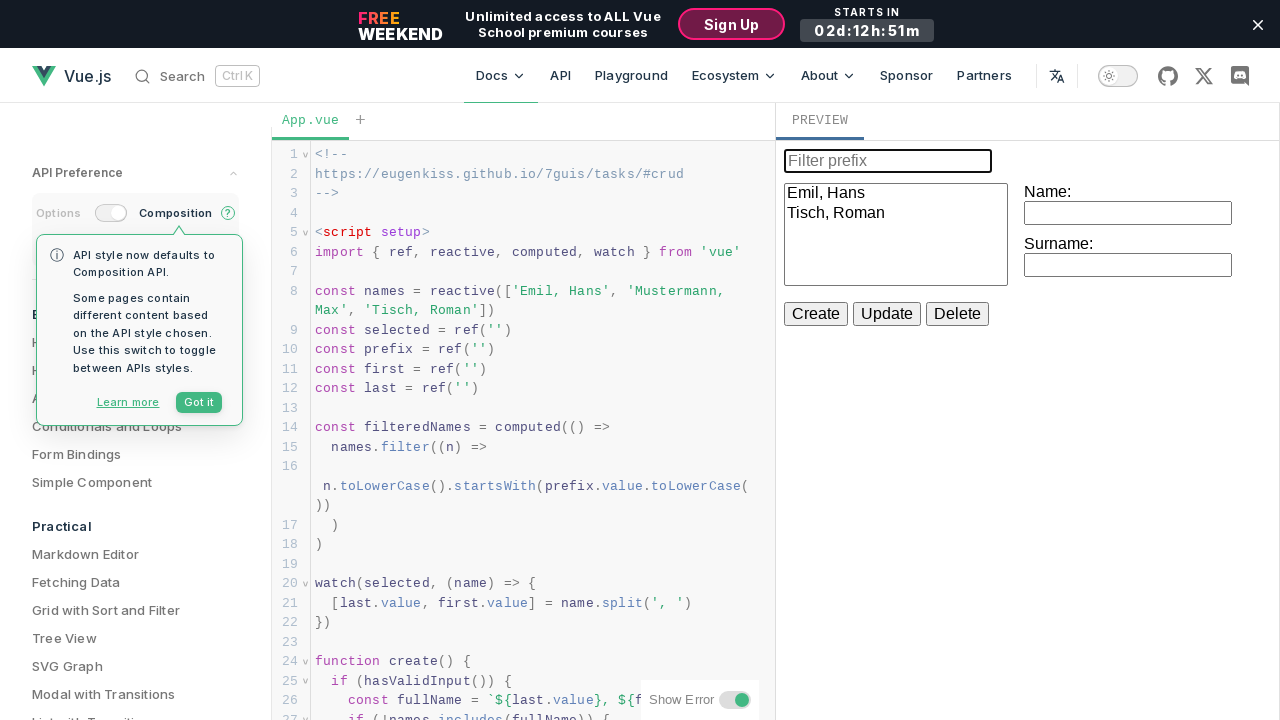

Filled filter field with 'Mu' to test filter functionality on xpath=//input[@placeholder="Filter prefix"]
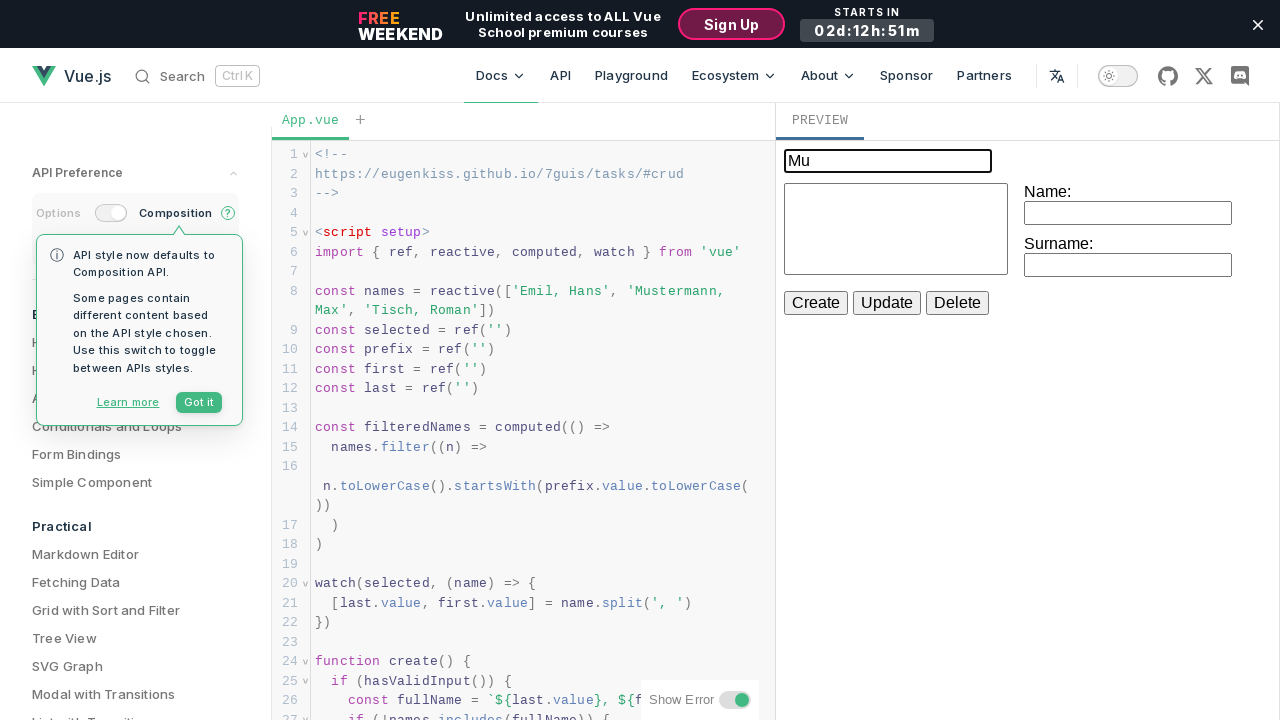

Cleared filter field to restore full entry list on xpath=//input[@placeholder="Filter prefix"]
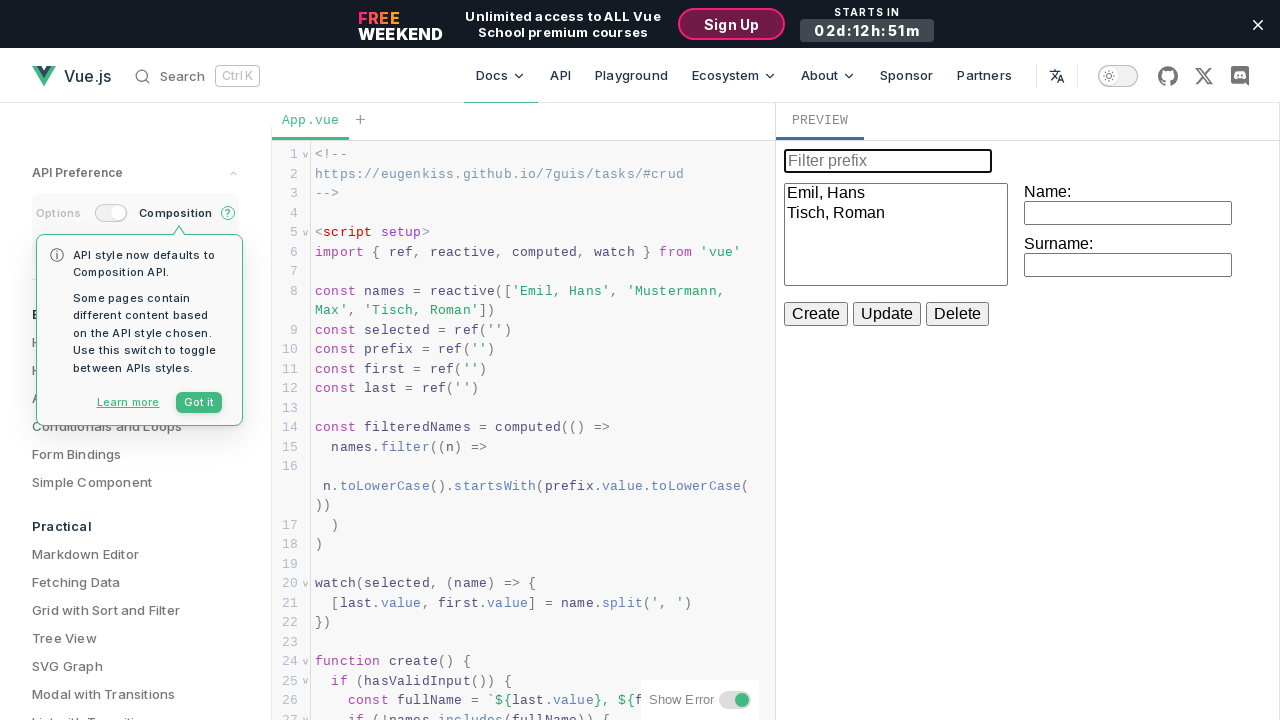

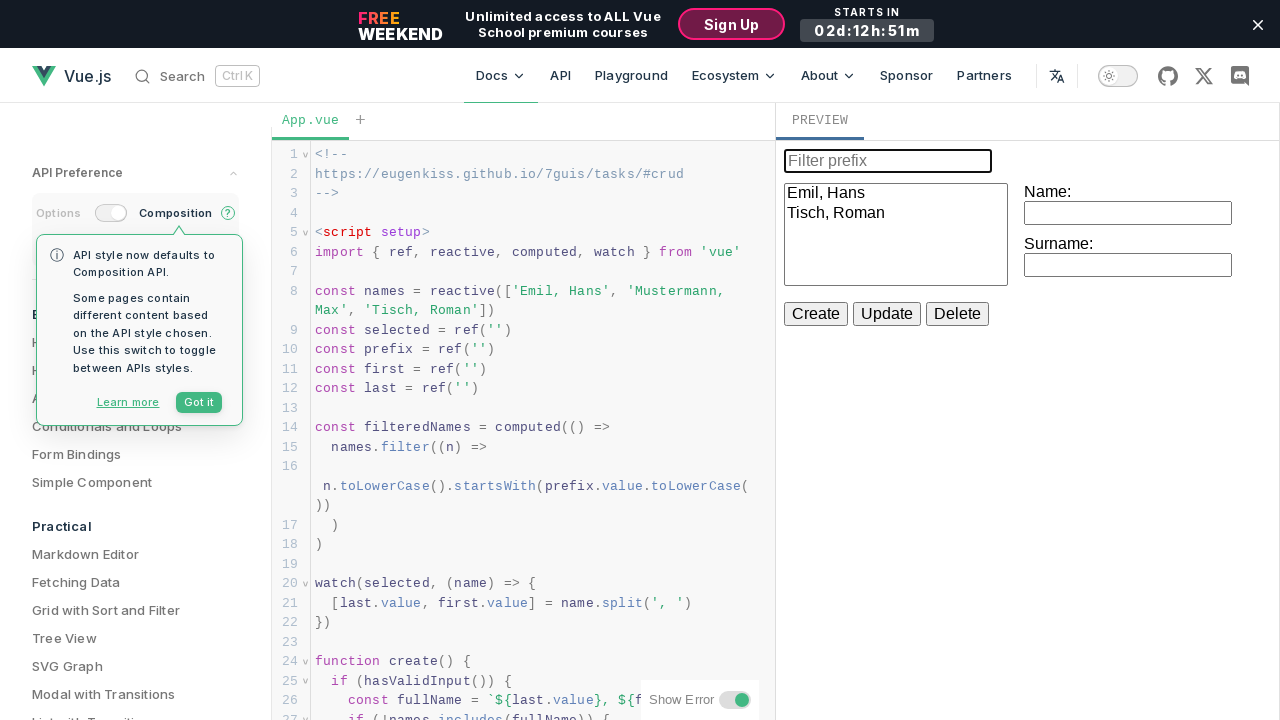